Tests data table sorting with attributes in ascending order by clicking the dues column header and verifying the column is sorted

Starting URL: http://the-internet.herokuapp.com/tables

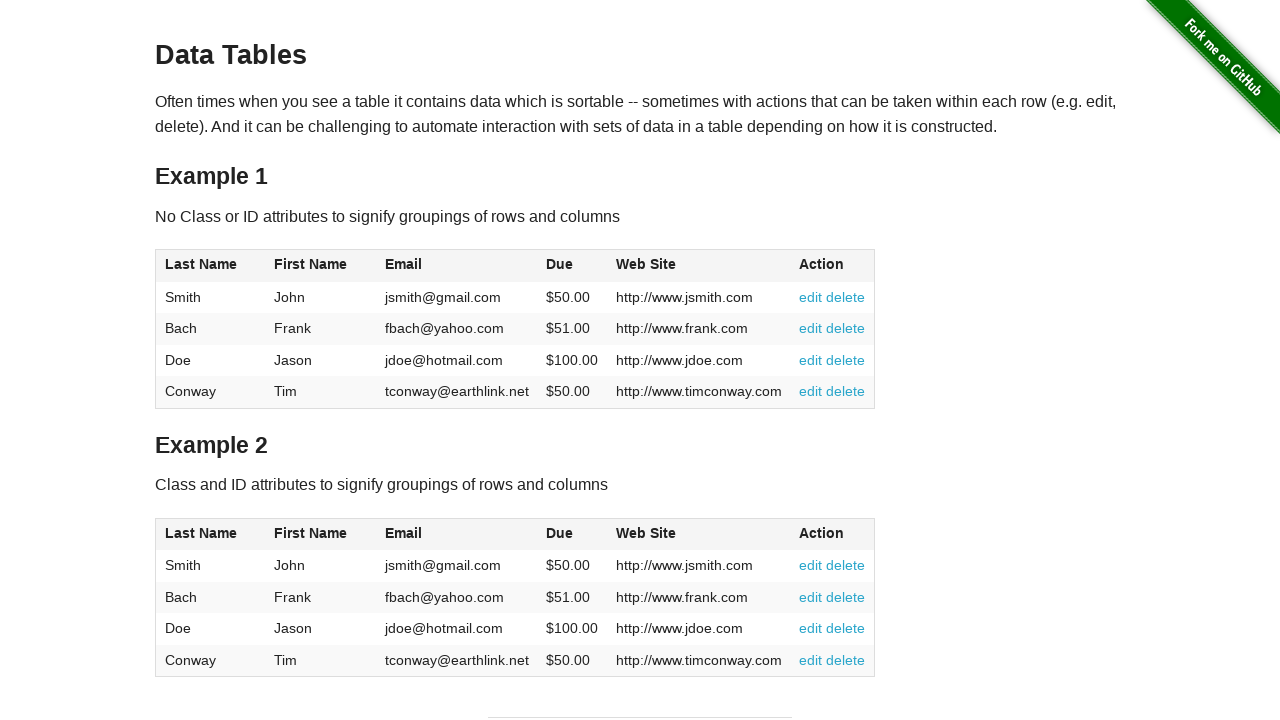

Navigated to the-internet.herokuapp.com/tables
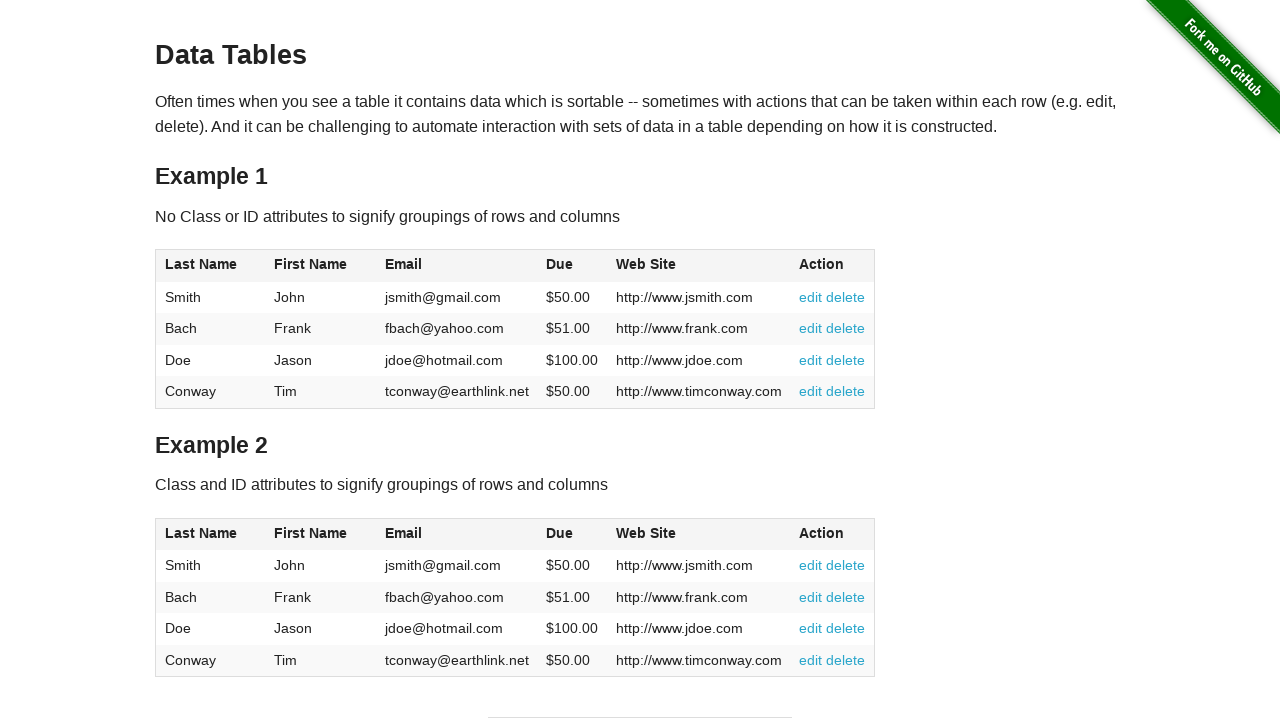

Clicked dues column header to sort in ascending order at (560, 533) on #table2 thead .dues
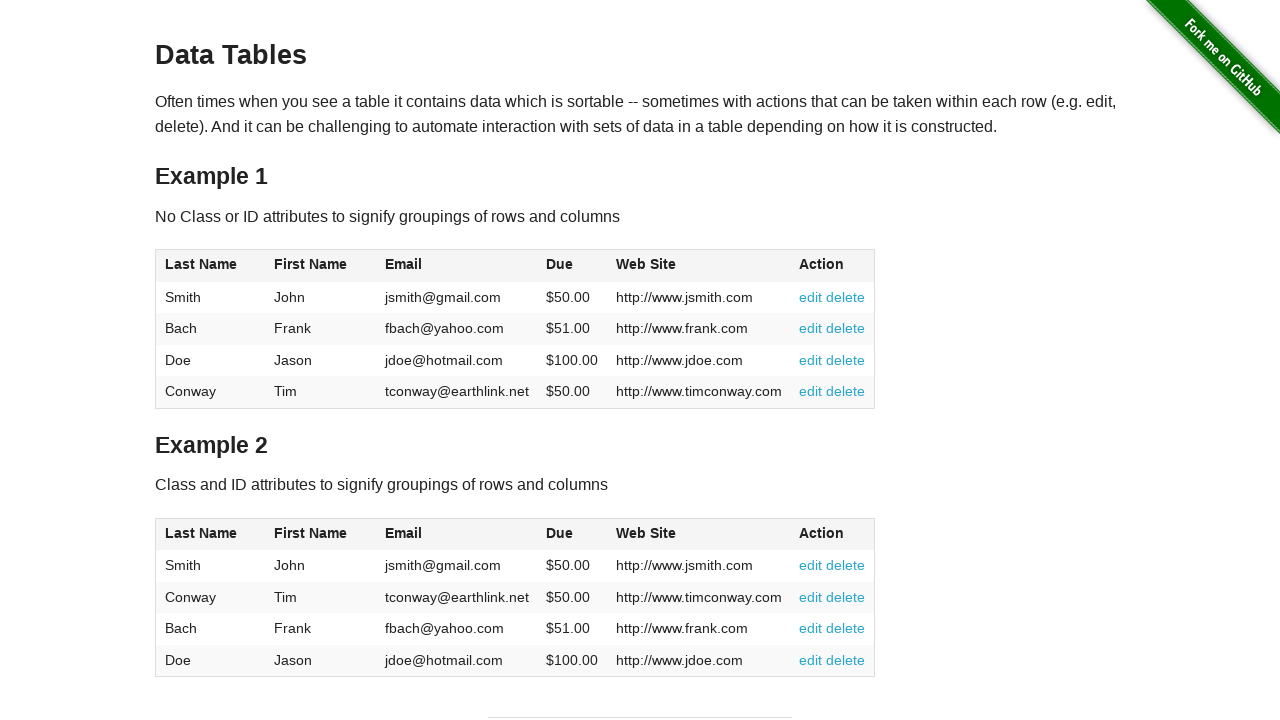

Table sorted and dues column verified as visible
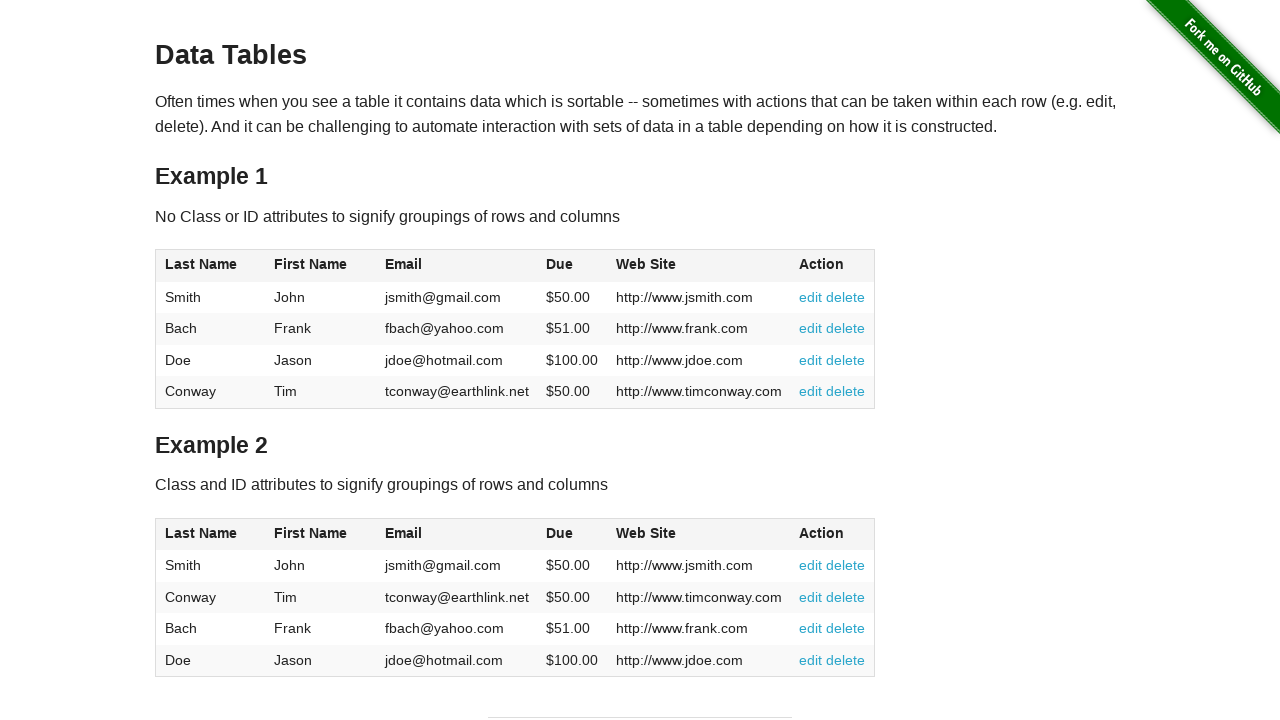

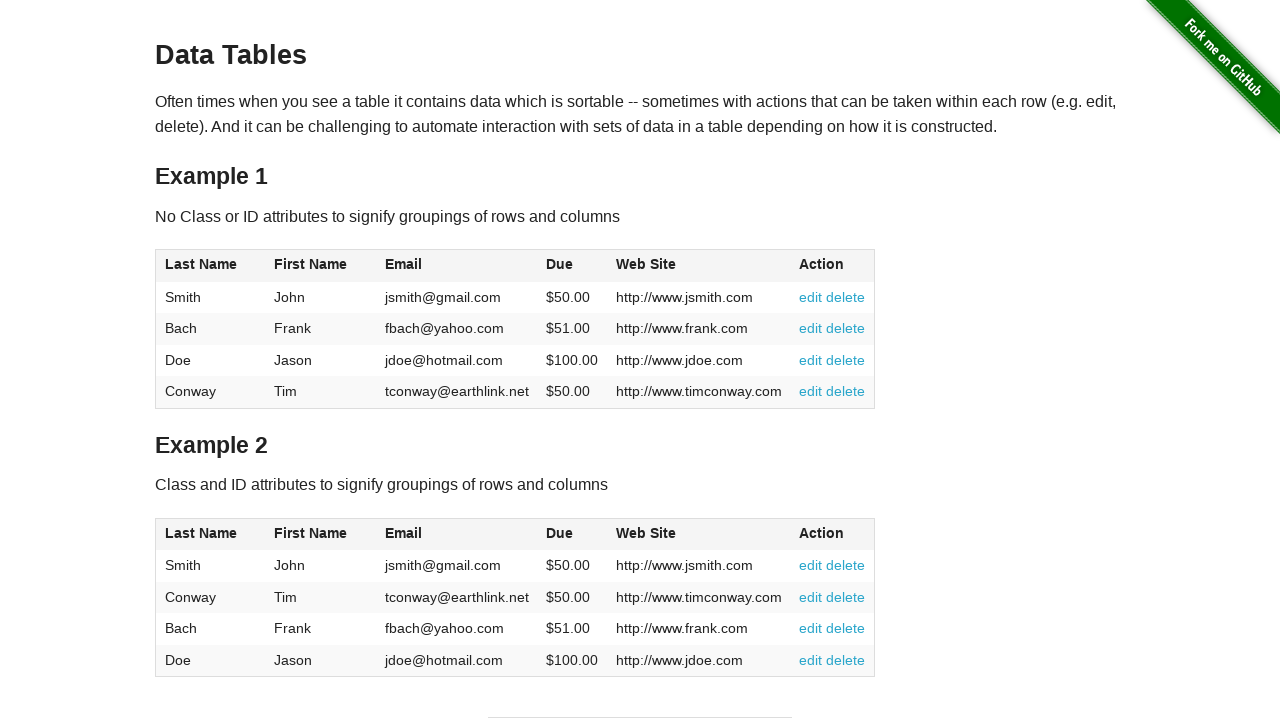